Demonstrates JavaScript execution in browser automation by navigating to a registration page and then navigating to Google using JavaScript

Starting URL: http://demo.automationtesting.in/Register.html

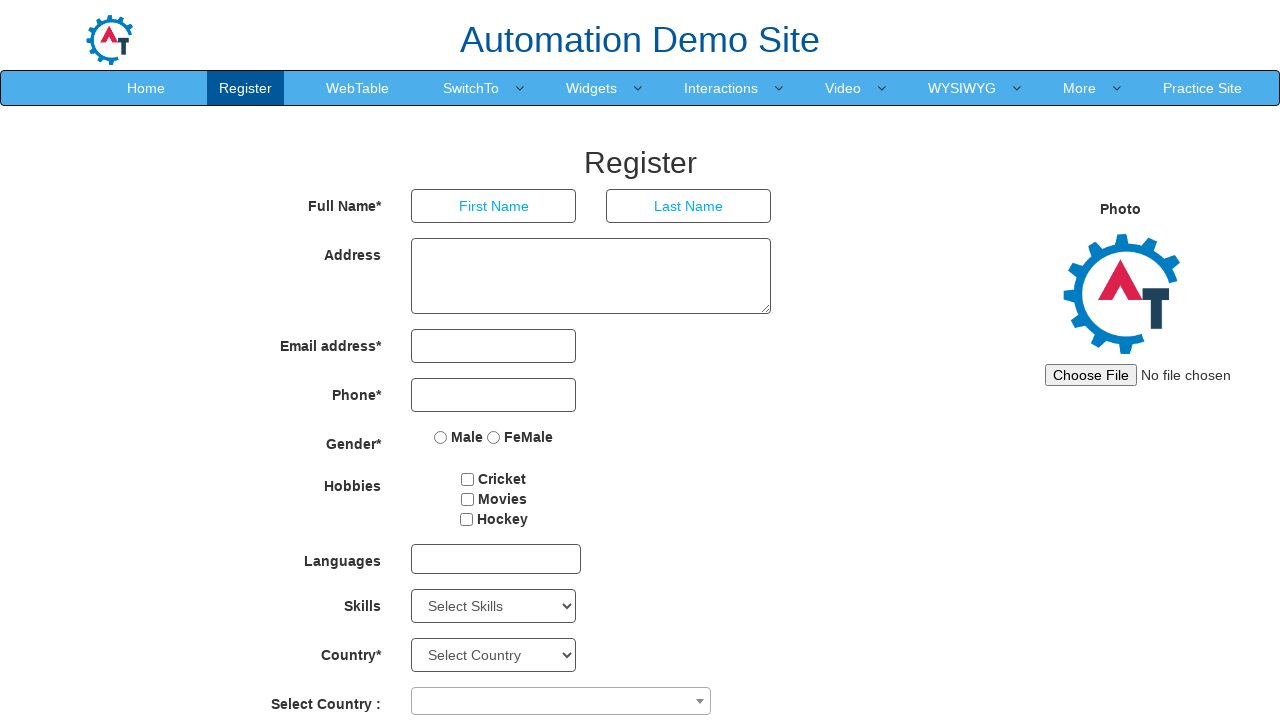

Waited for registration page to load completely (networkidle)
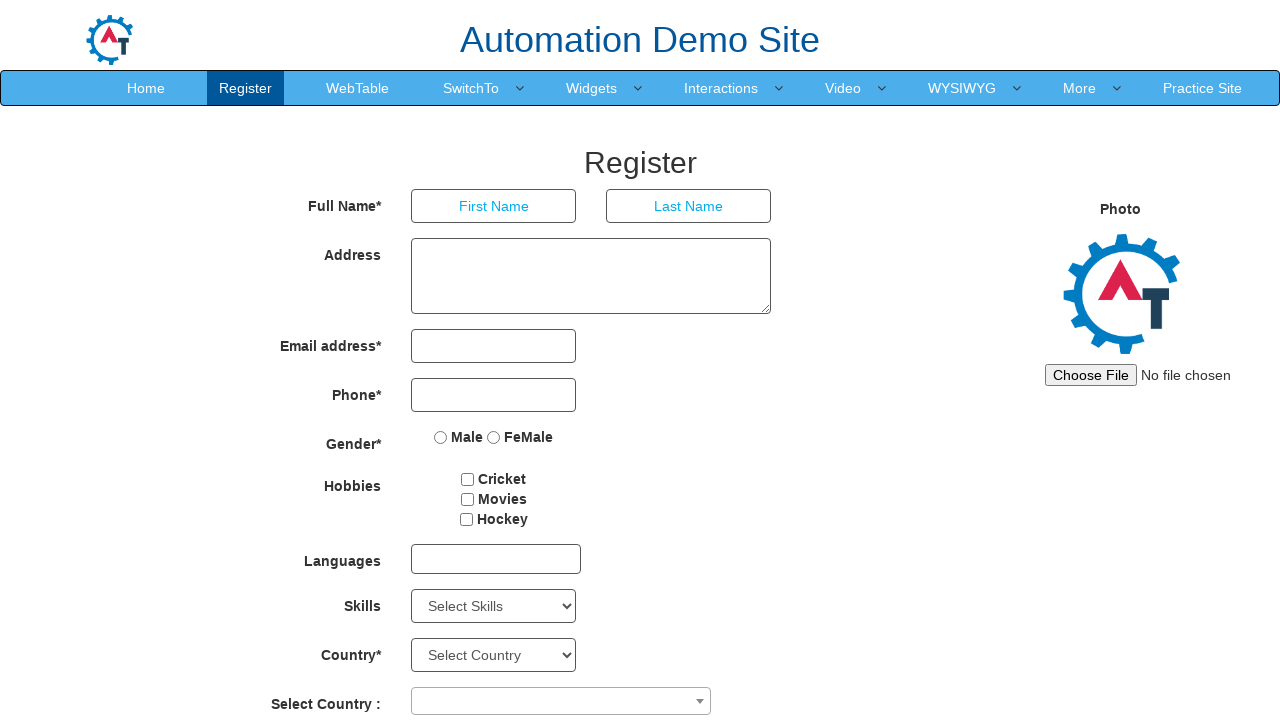

Executed JavaScript to navigate to Google
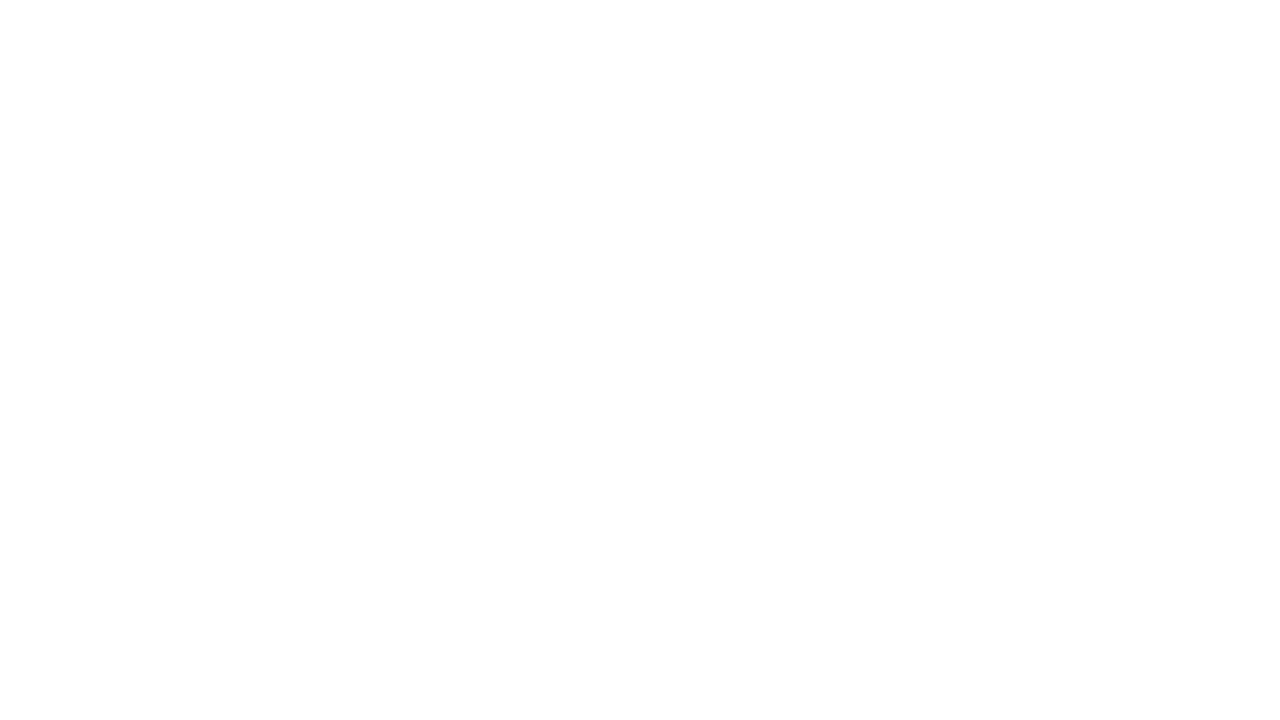

Waited for Google page to load completely (networkidle)
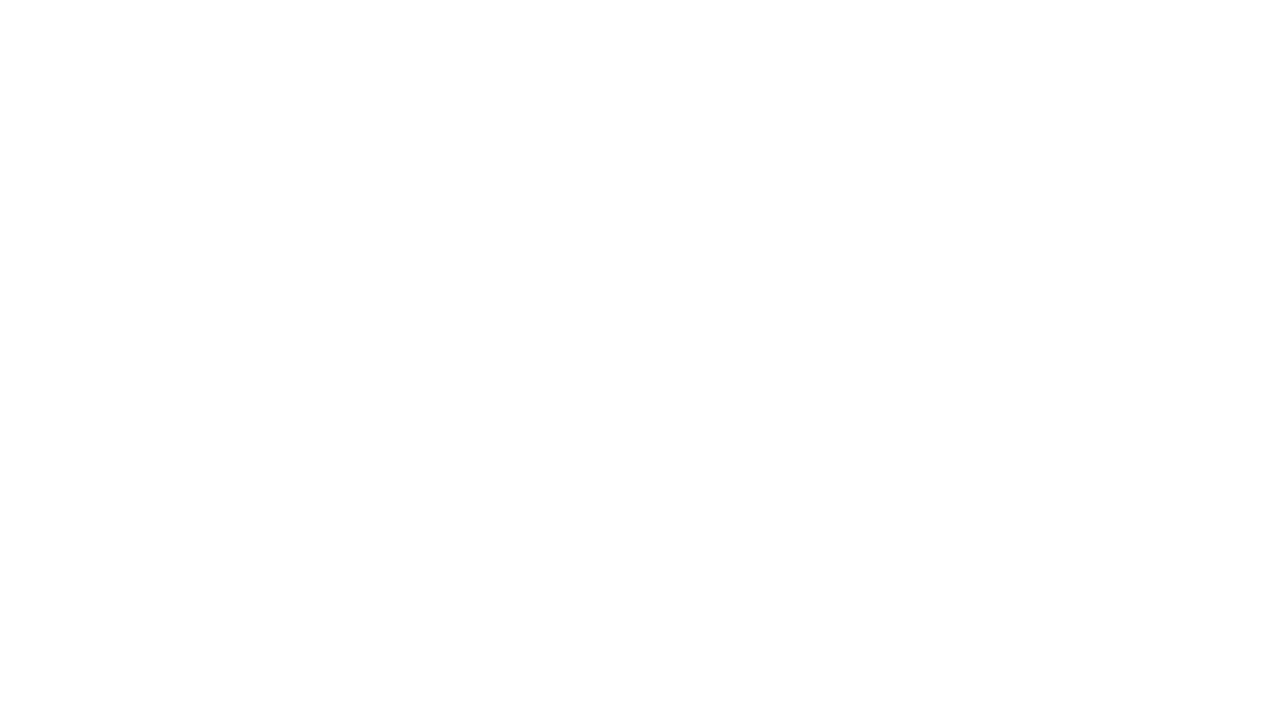

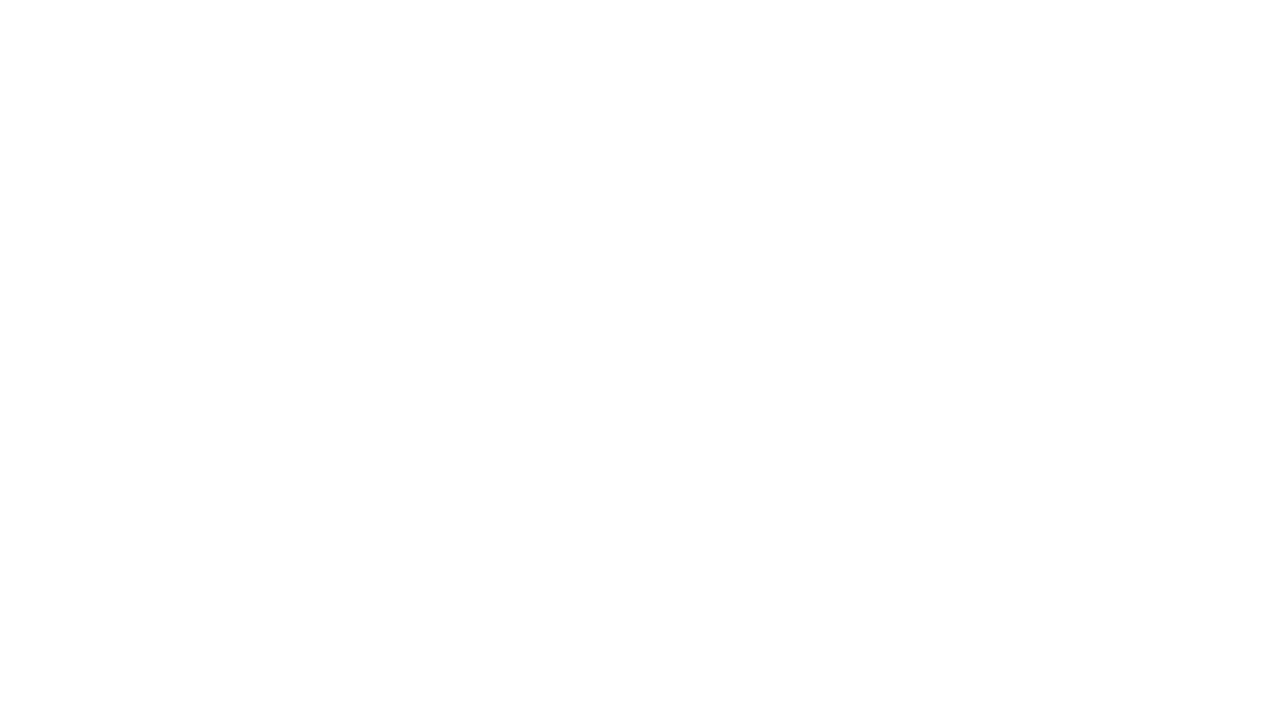